Tests drag and drop functionality on letcode.in by dragging an element to a drop target

Starting URL: https://letcode.in/droppable

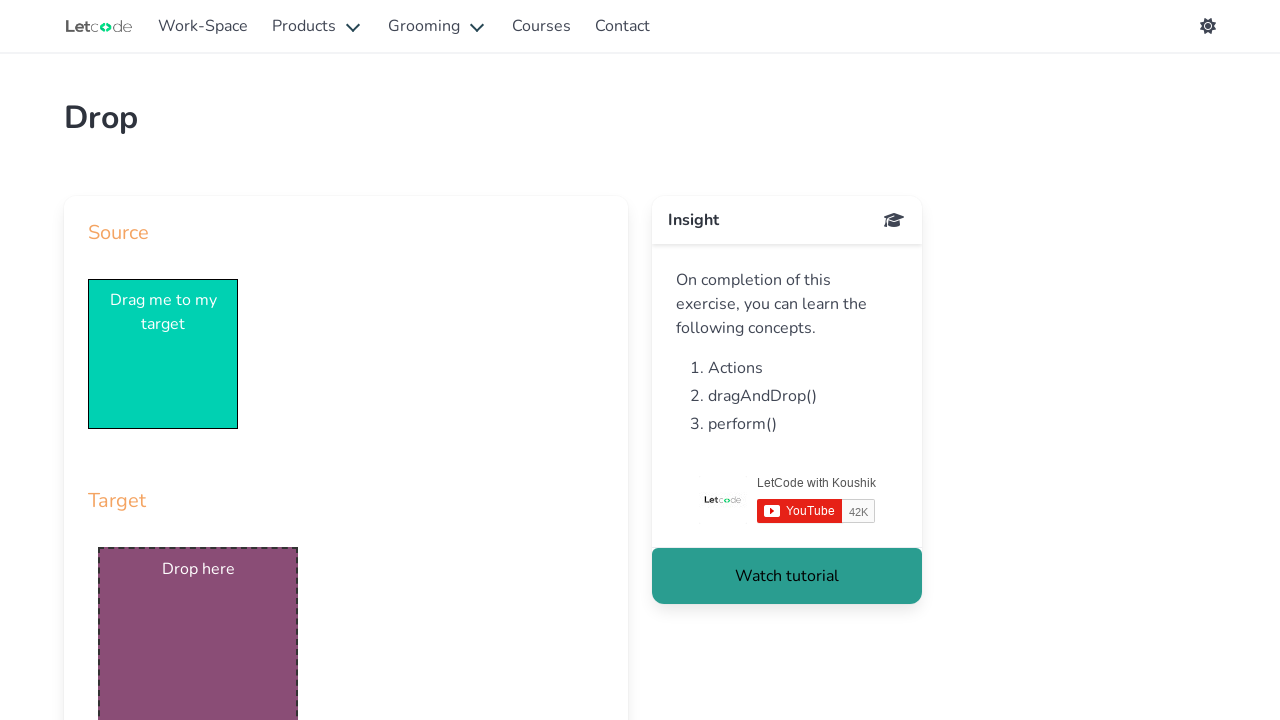

Navigated to drag and drop test page at letcode.in/droppable
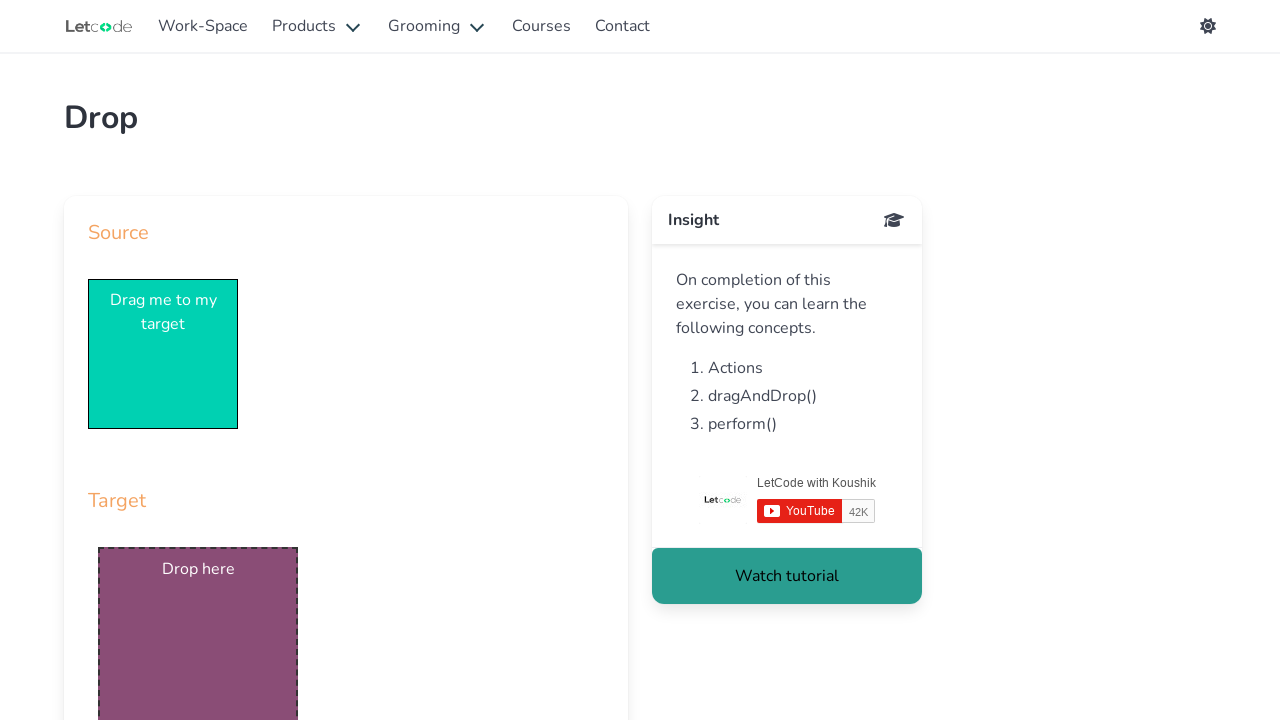

Dragged element from #draggable to #droppable target at (198, 620)
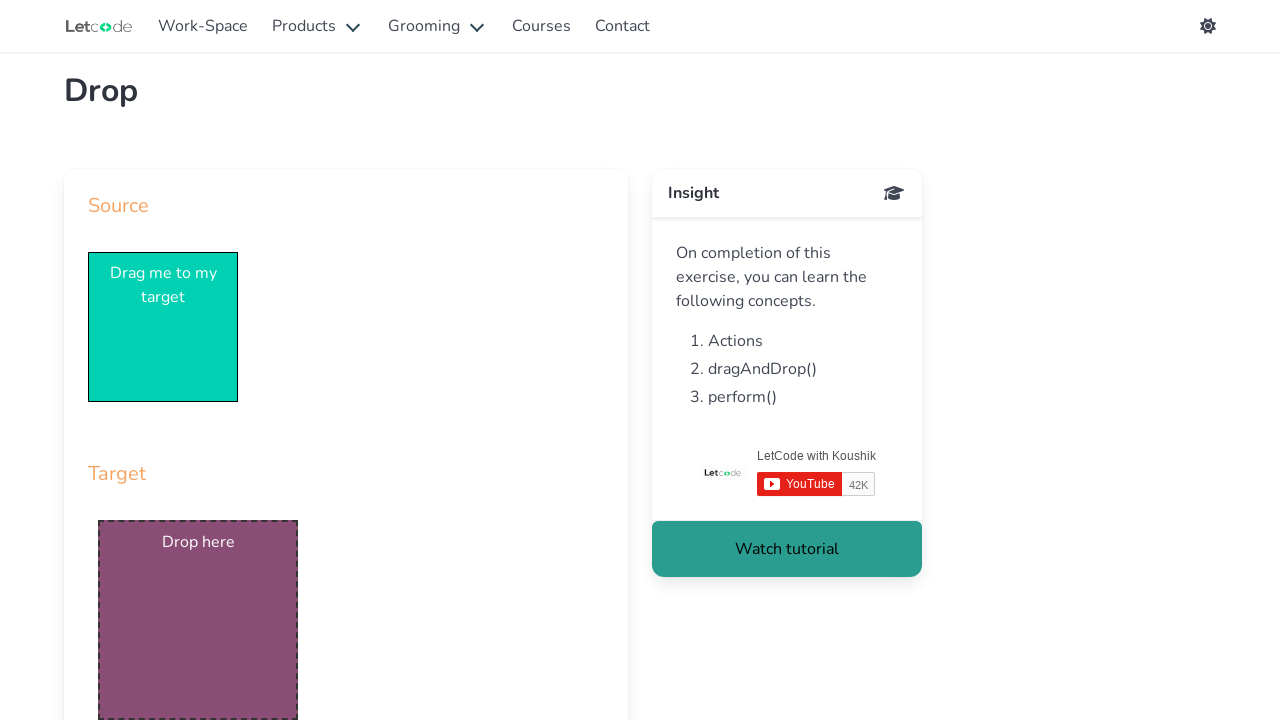

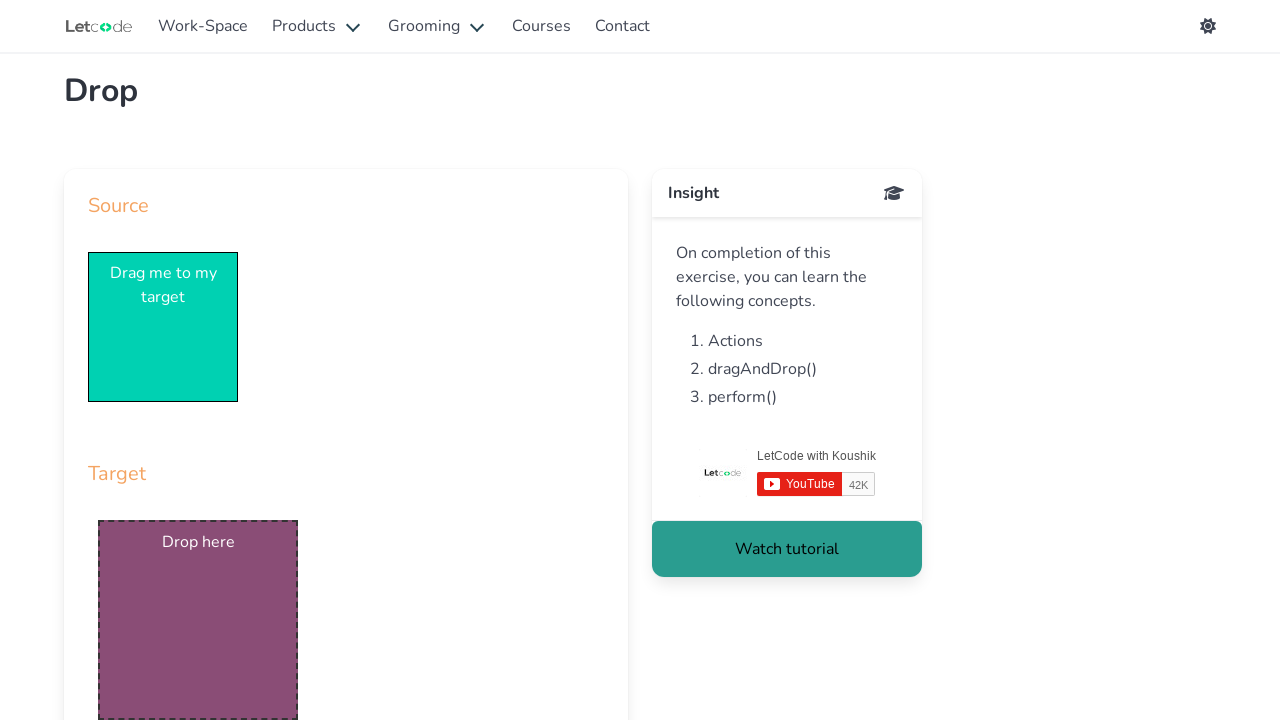